Tests clicking the alert button and accepting the JavaScript alert that appears

Starting URL: https://demoqa.com/alerts

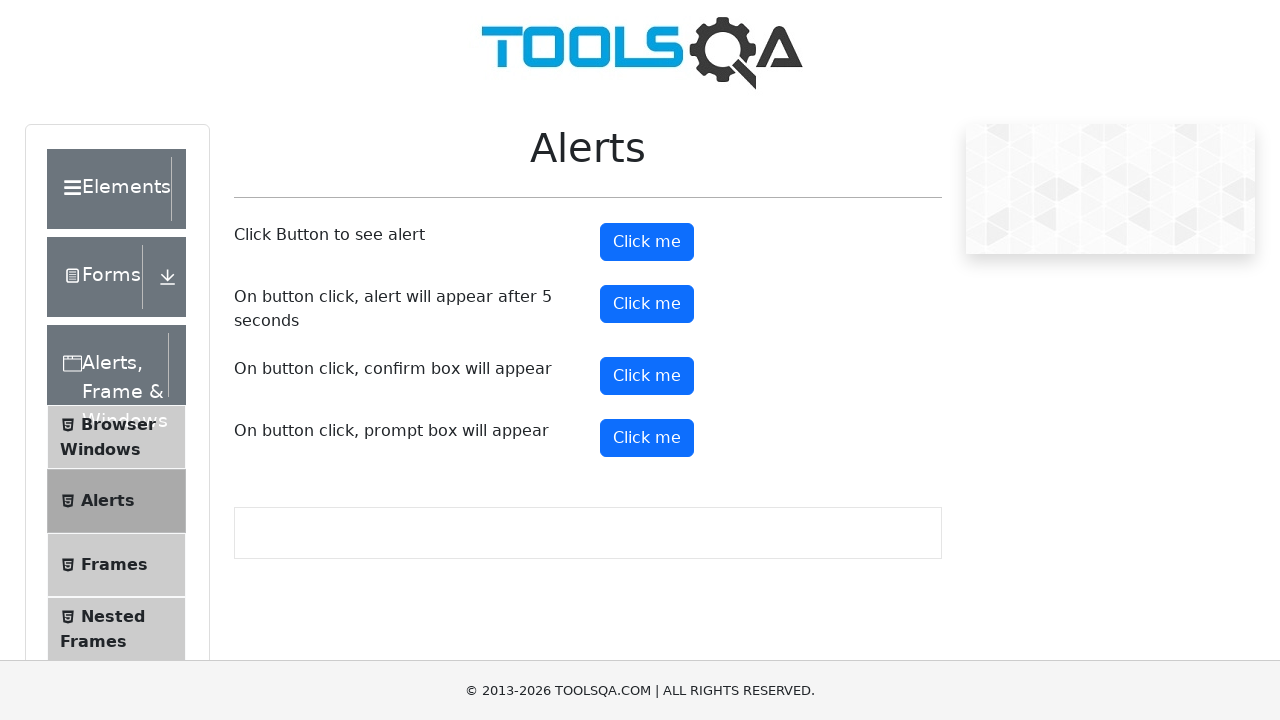

Clicked the alert button at (647, 242) on #alertButton
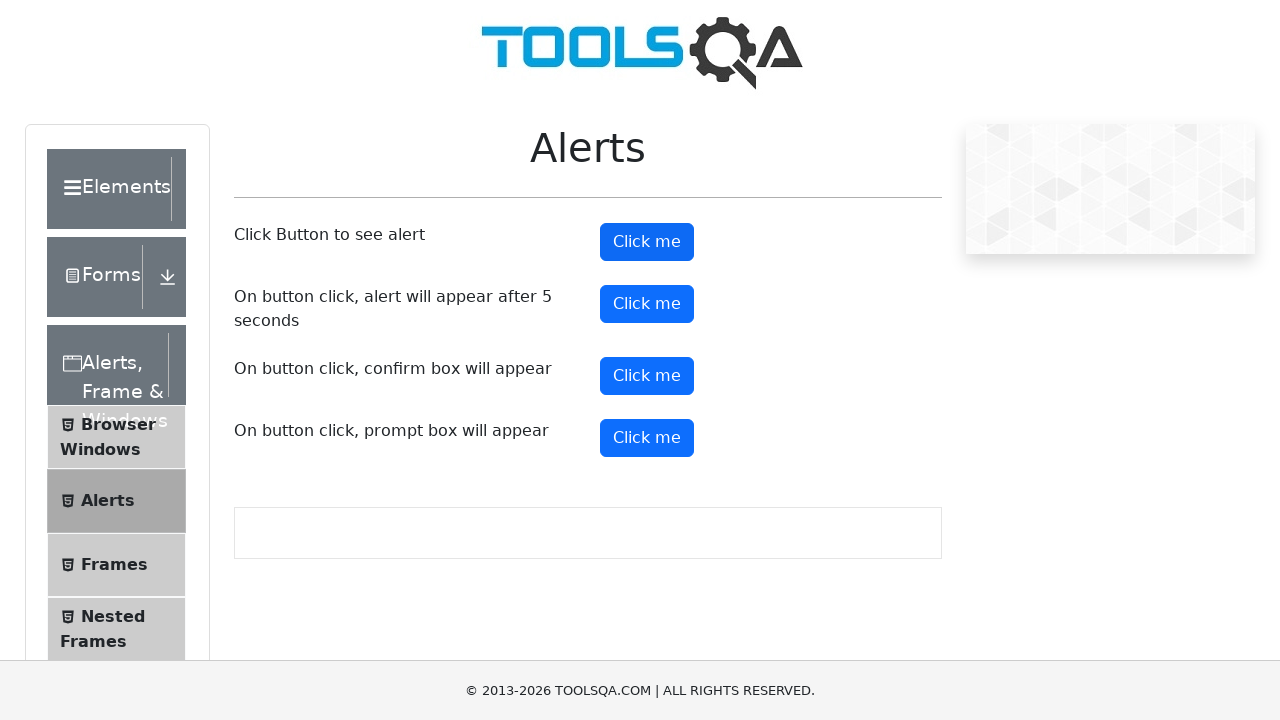

Set up dialog handler to accept alerts
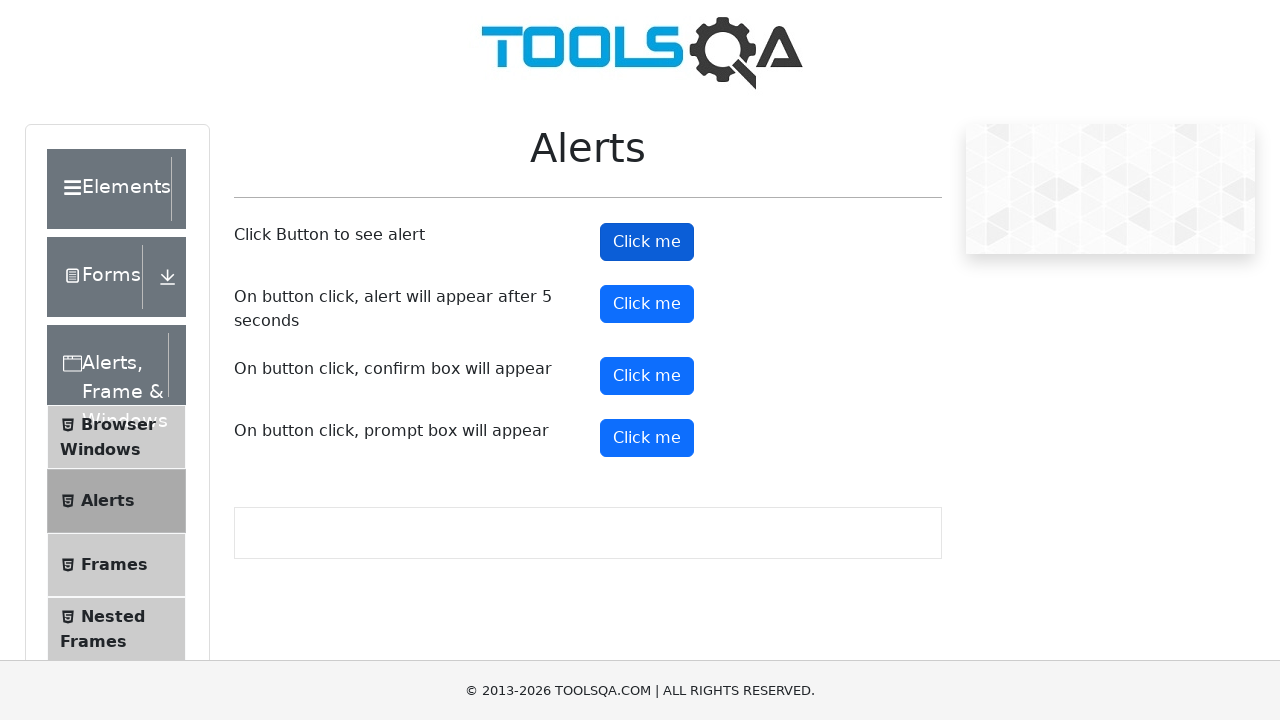

Clicked the alert button again to trigger the alert at (647, 242) on #alertButton
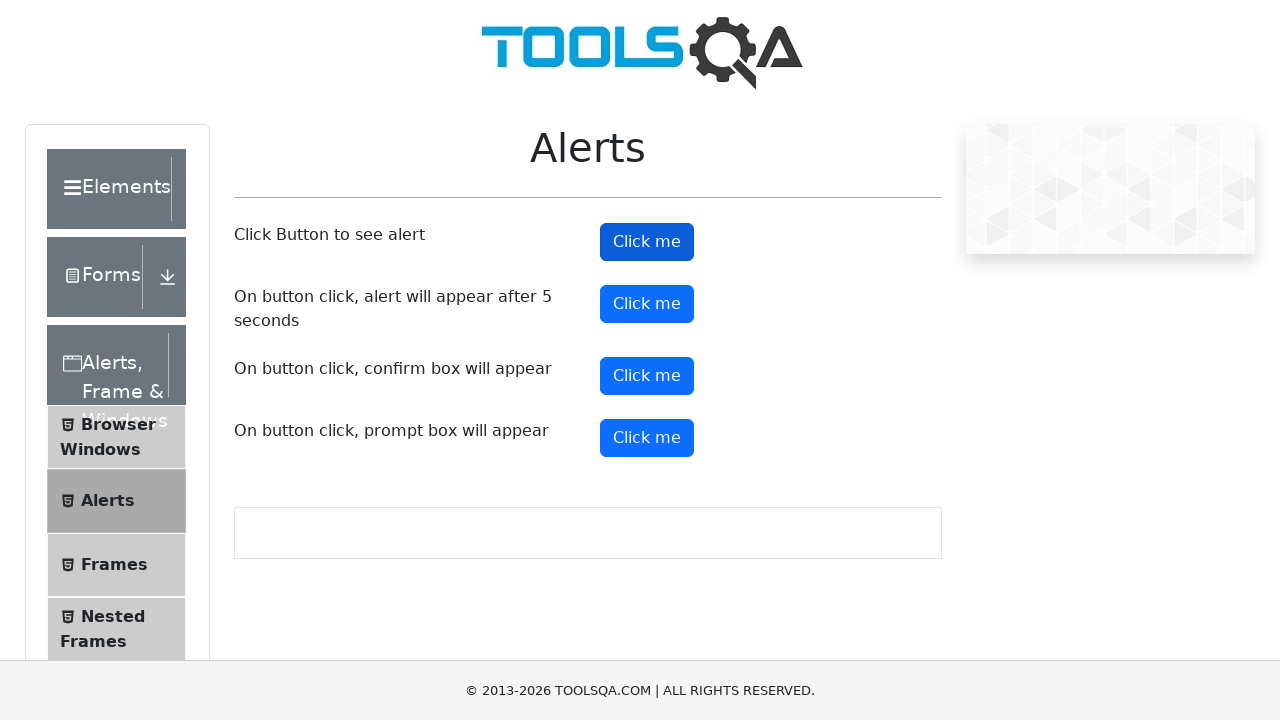

Alert was accepted and page settled
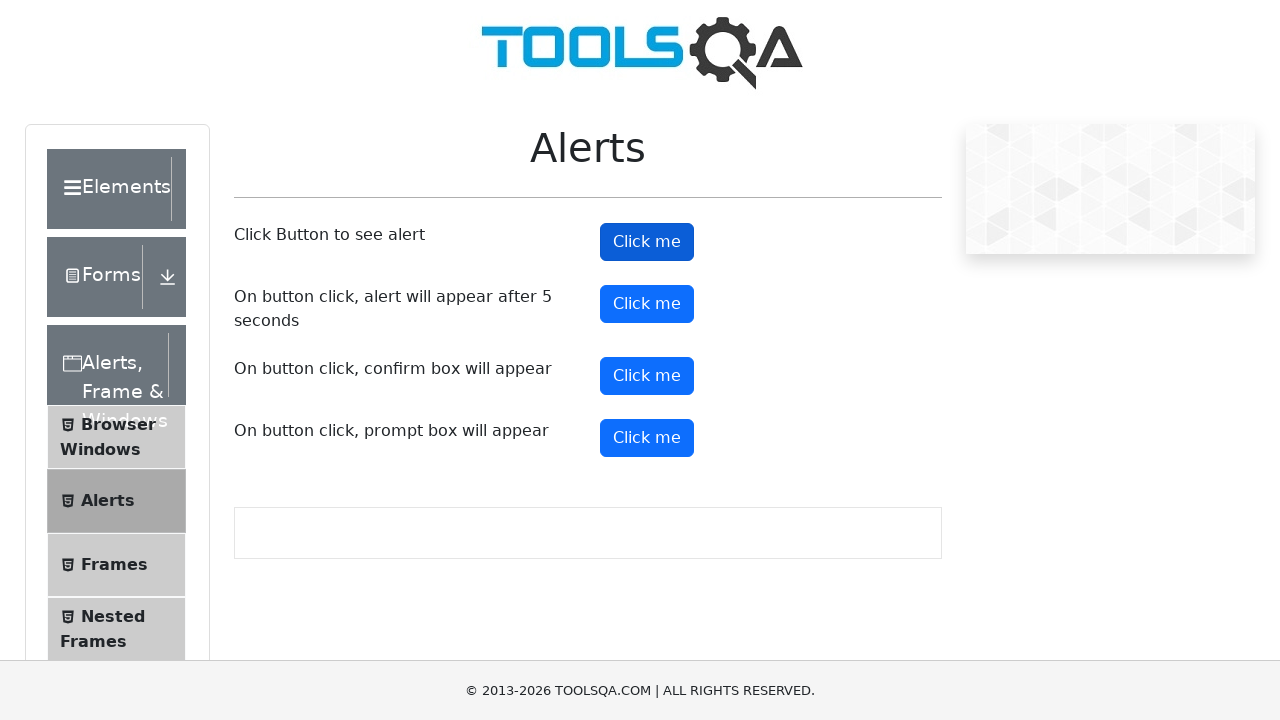

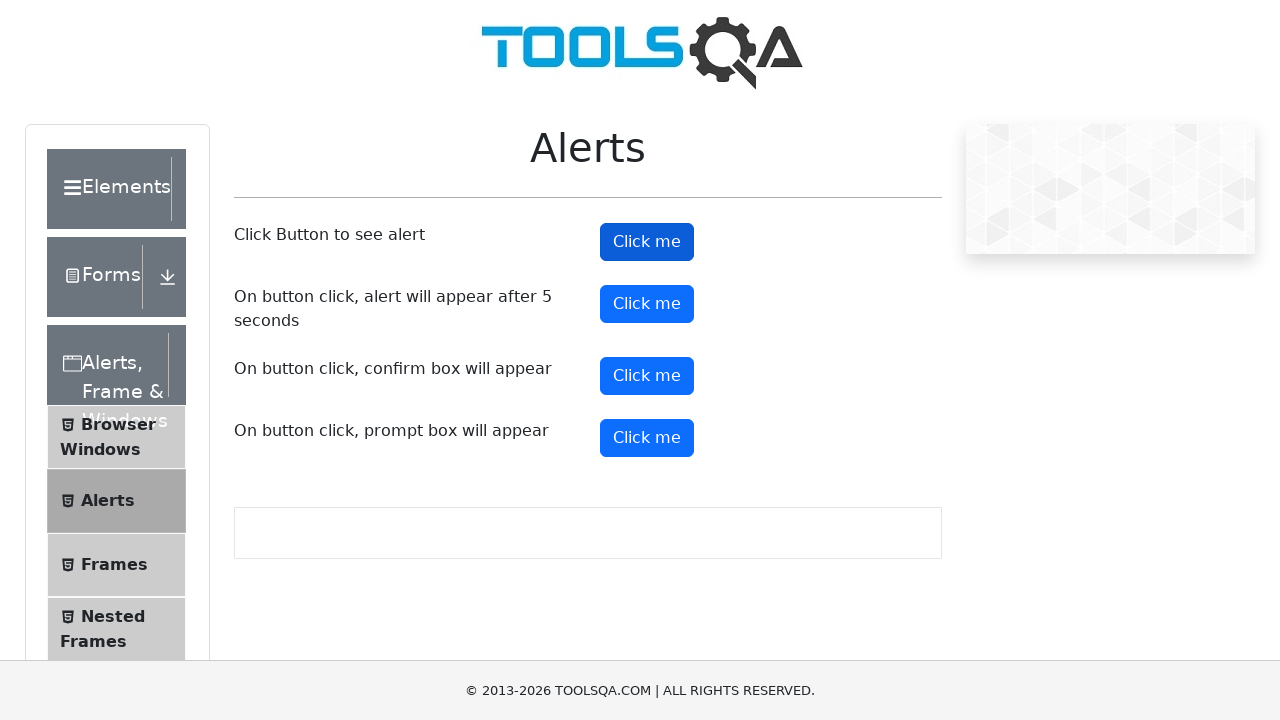